Tests popup window handling by clicking a Twitter follow button which opens a new window and switching to it

Starting URL: https://www.lambdatest.com/selenium-playground/window-popup-modal-demo

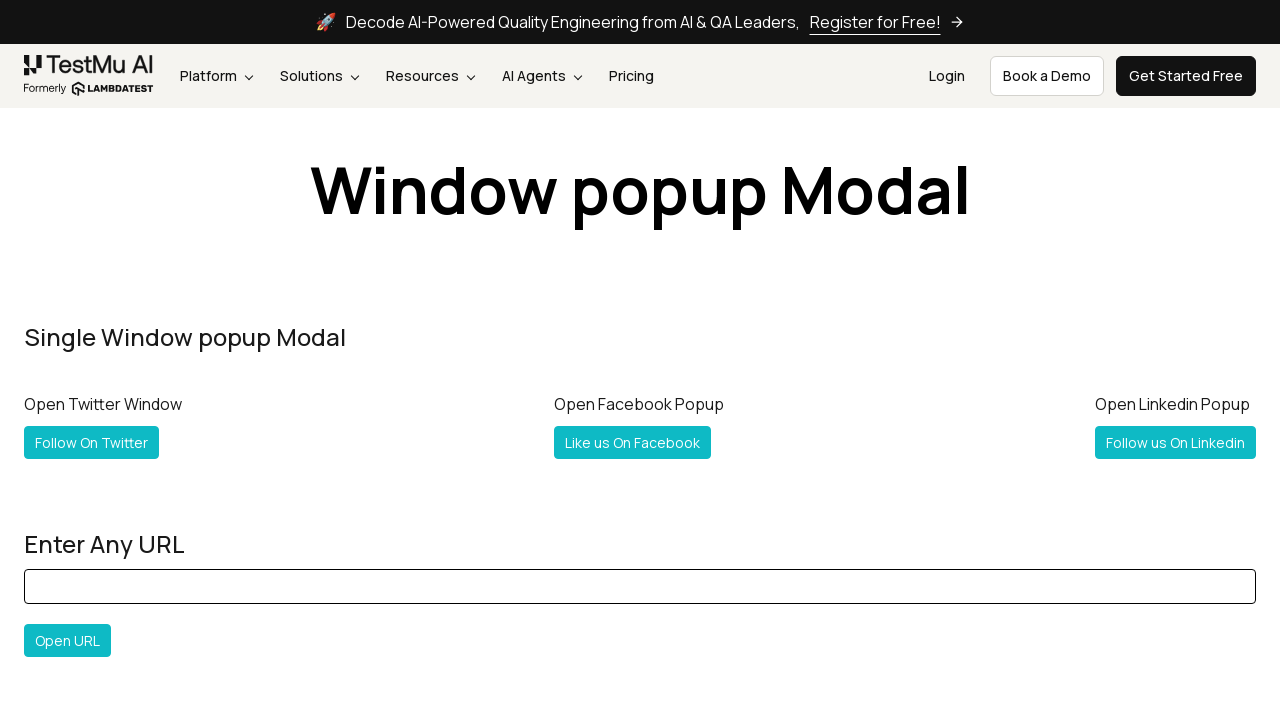

Clicked Twitter follow button to open popup window at (92, 442) on xpath=//a[contains(@title,'Twitter')]
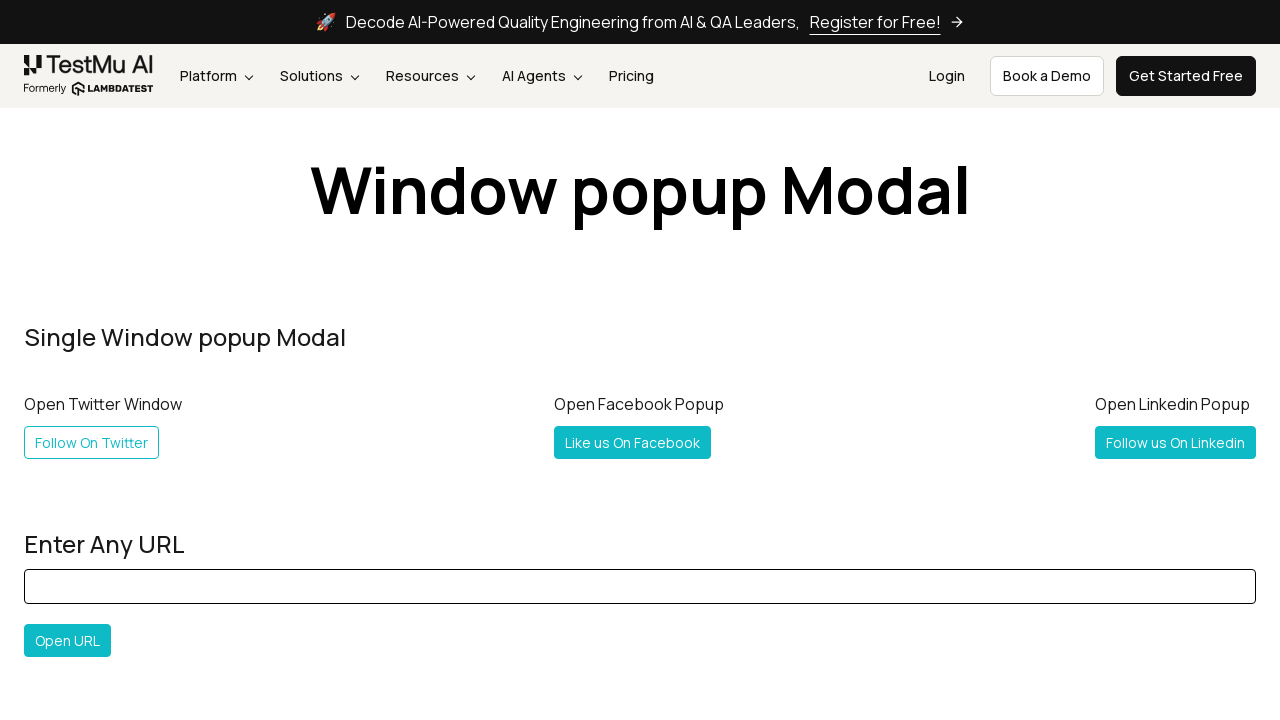

New popup window opened and captured
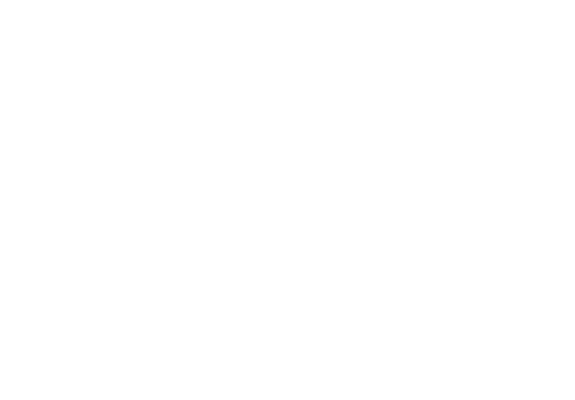

Verified that 2 windows are now open (main + popup)
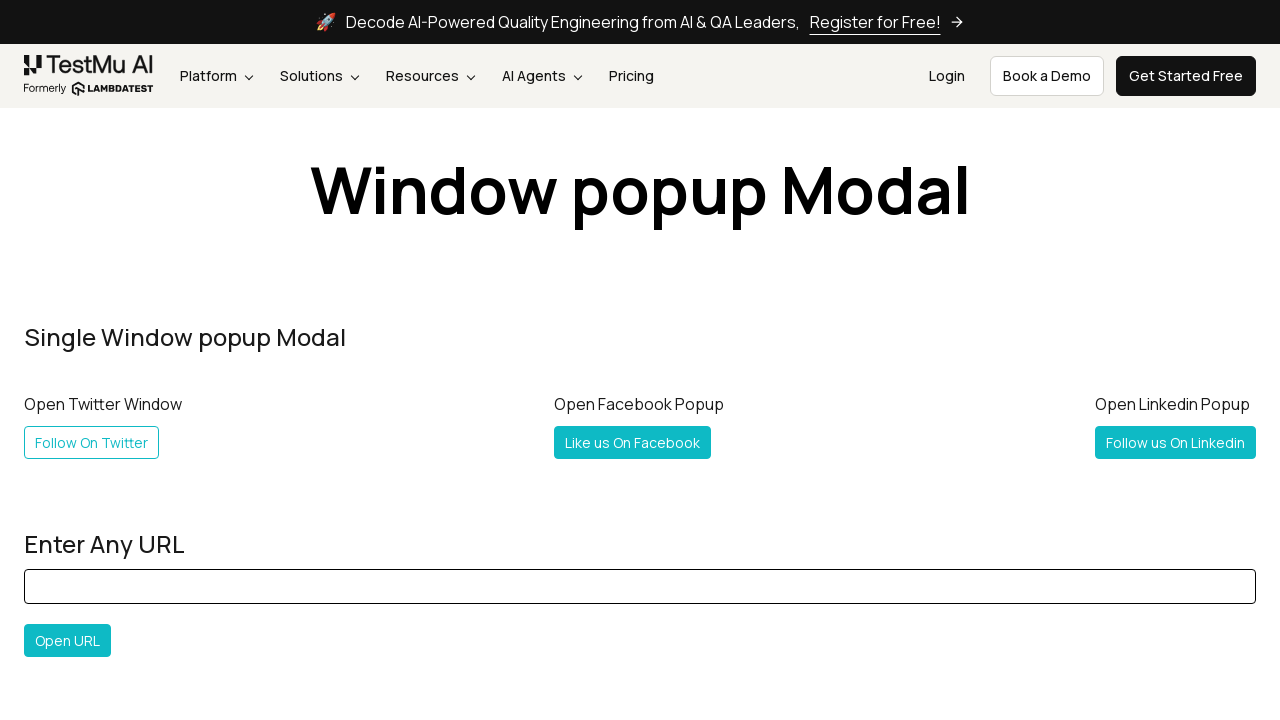

Successfully switched context to new popup window
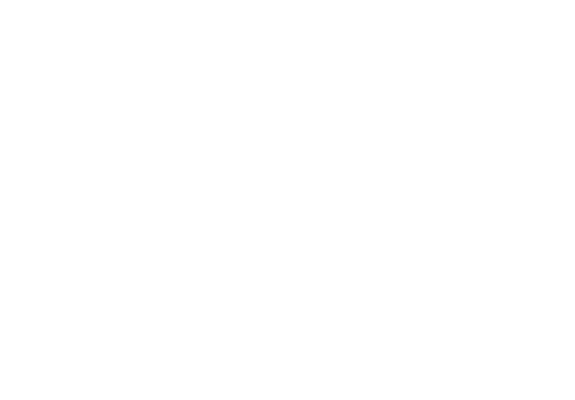

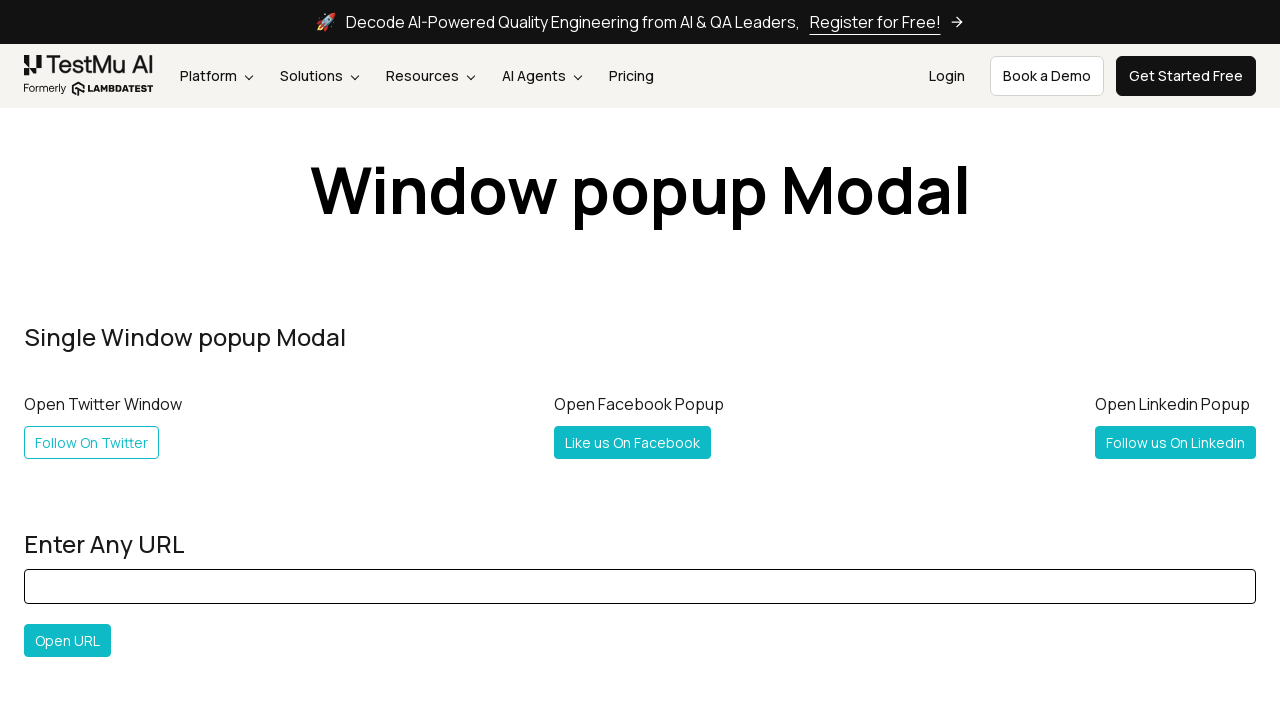